Tests drag and drop functionality by dragging an element to a target drop zone

Starting URL: http://sahitest.com/demo/dragDropMooTools.htm

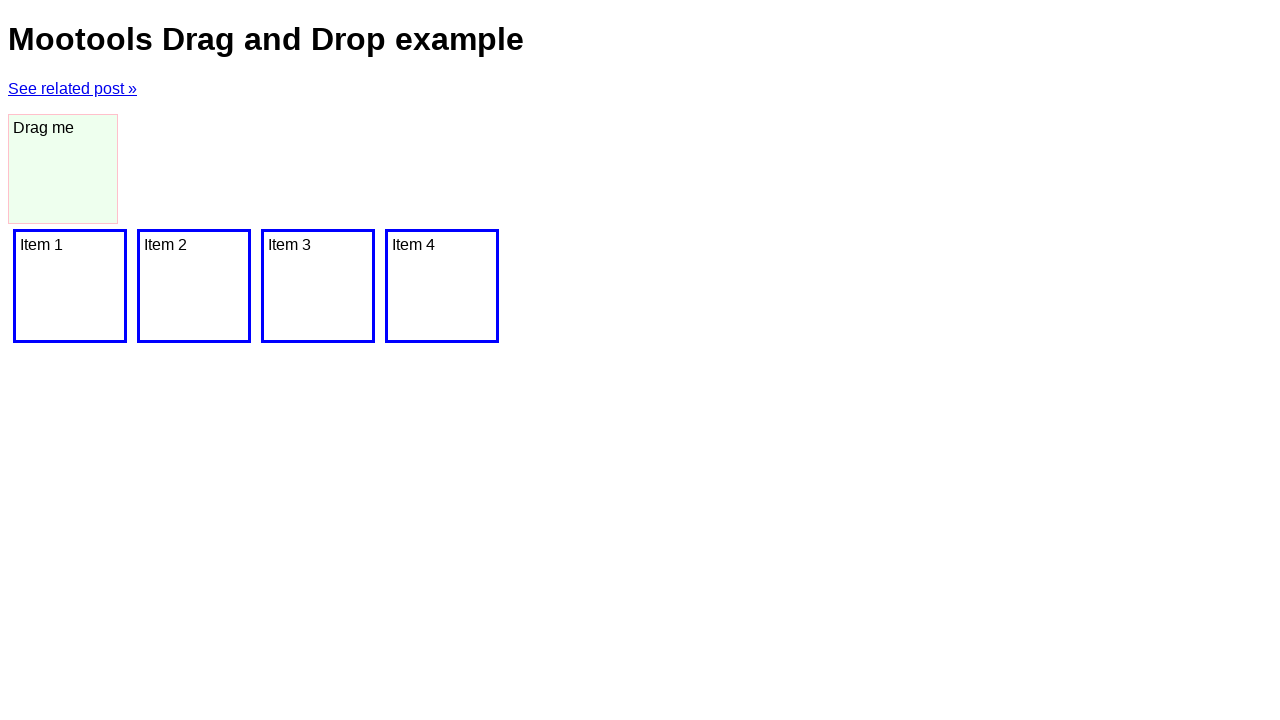

Navigated to drag and drop demo page
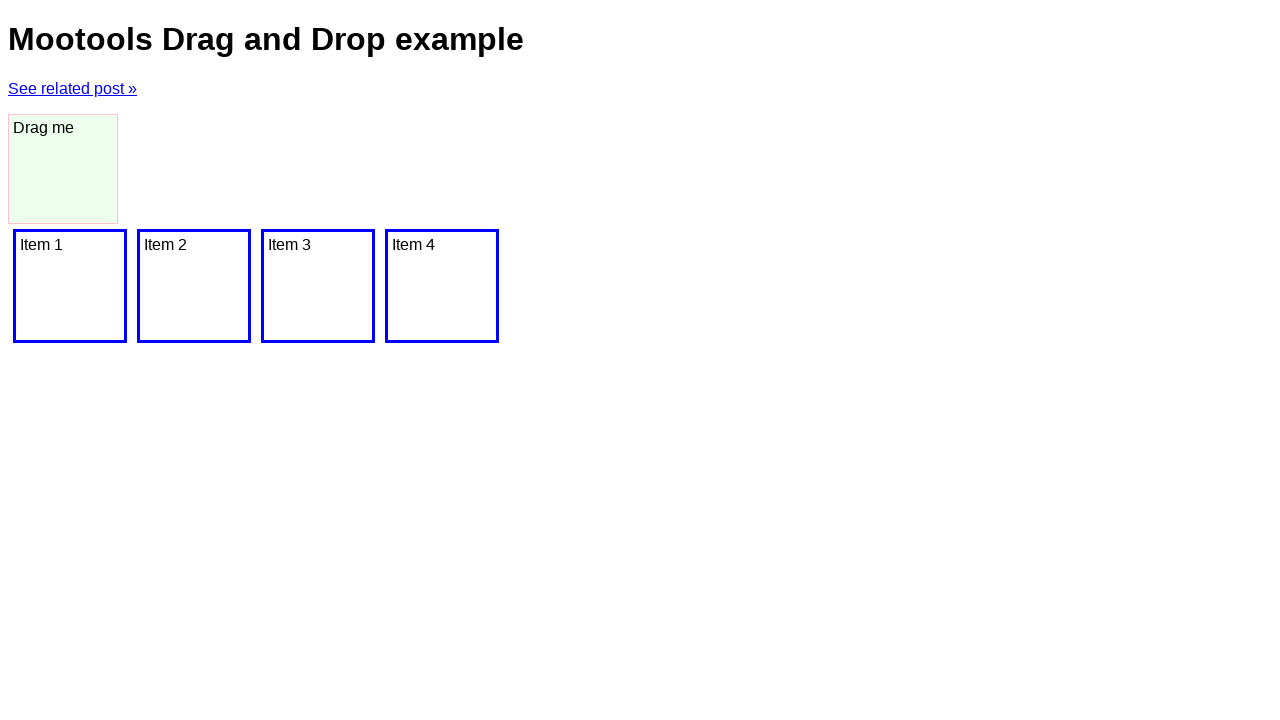

Located draggable element with id 'dragger'
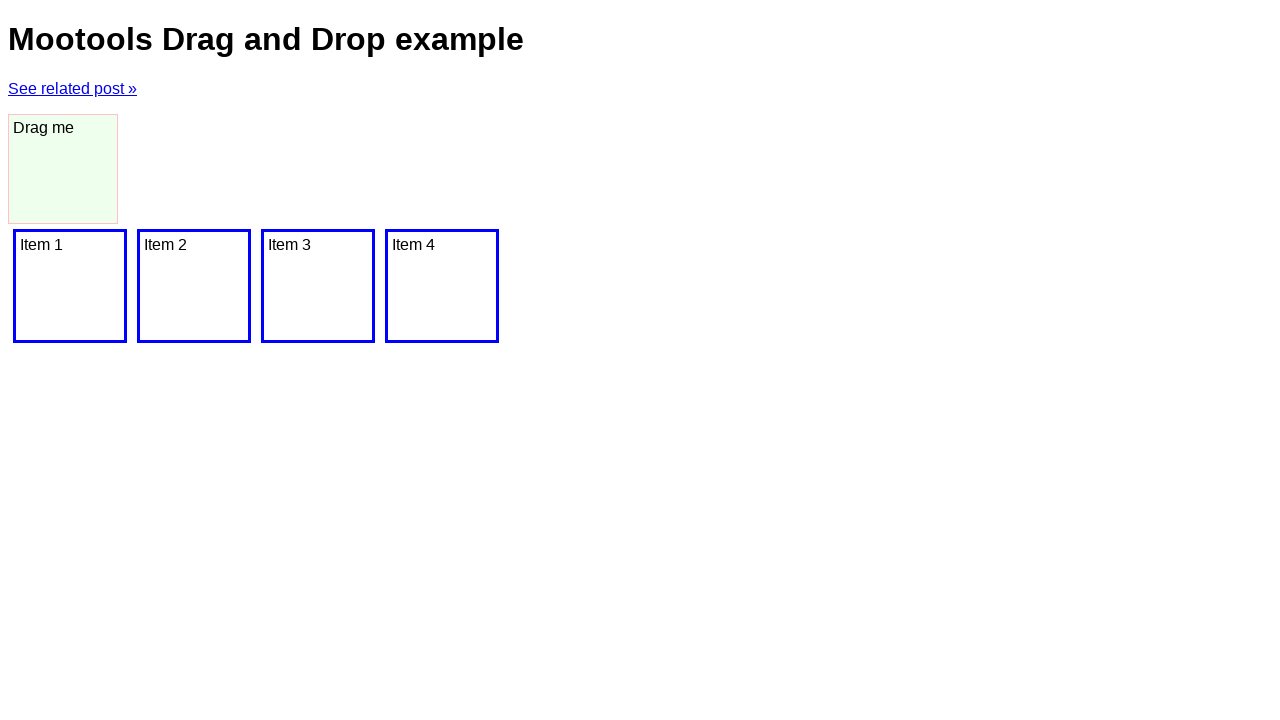

Located drop target zone
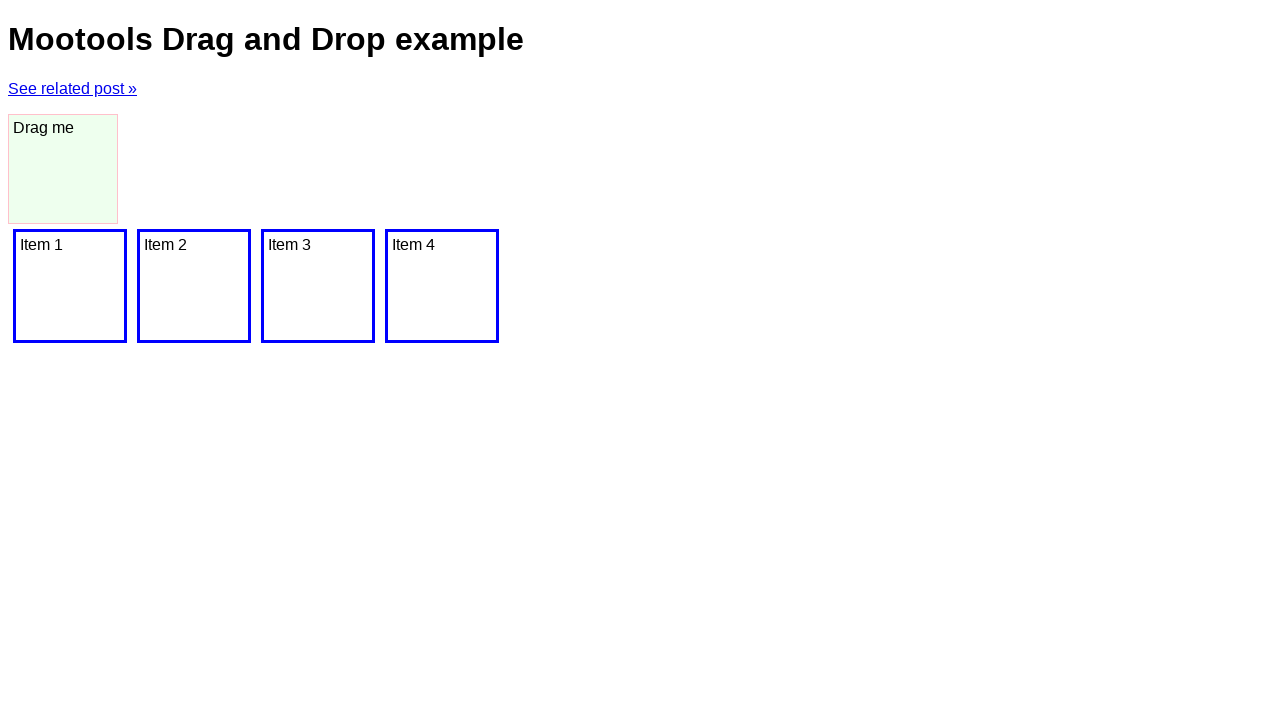

Dragged element to drop target zone at (70, 286)
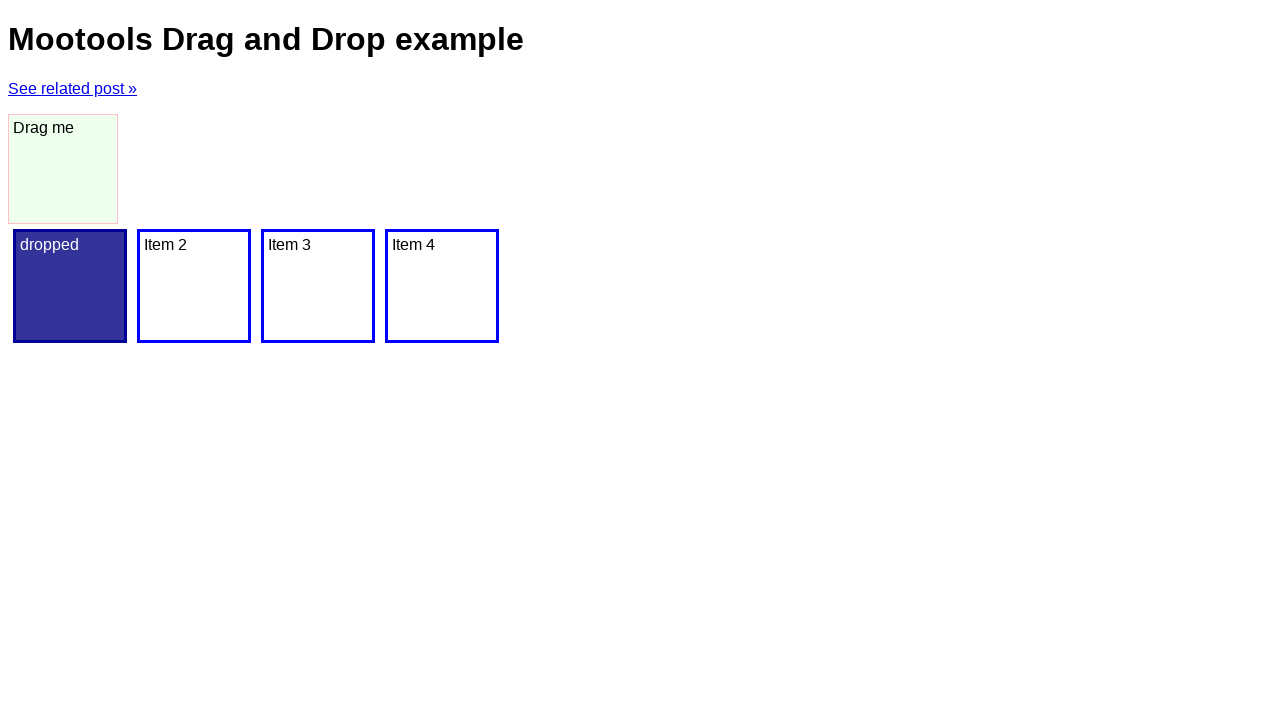

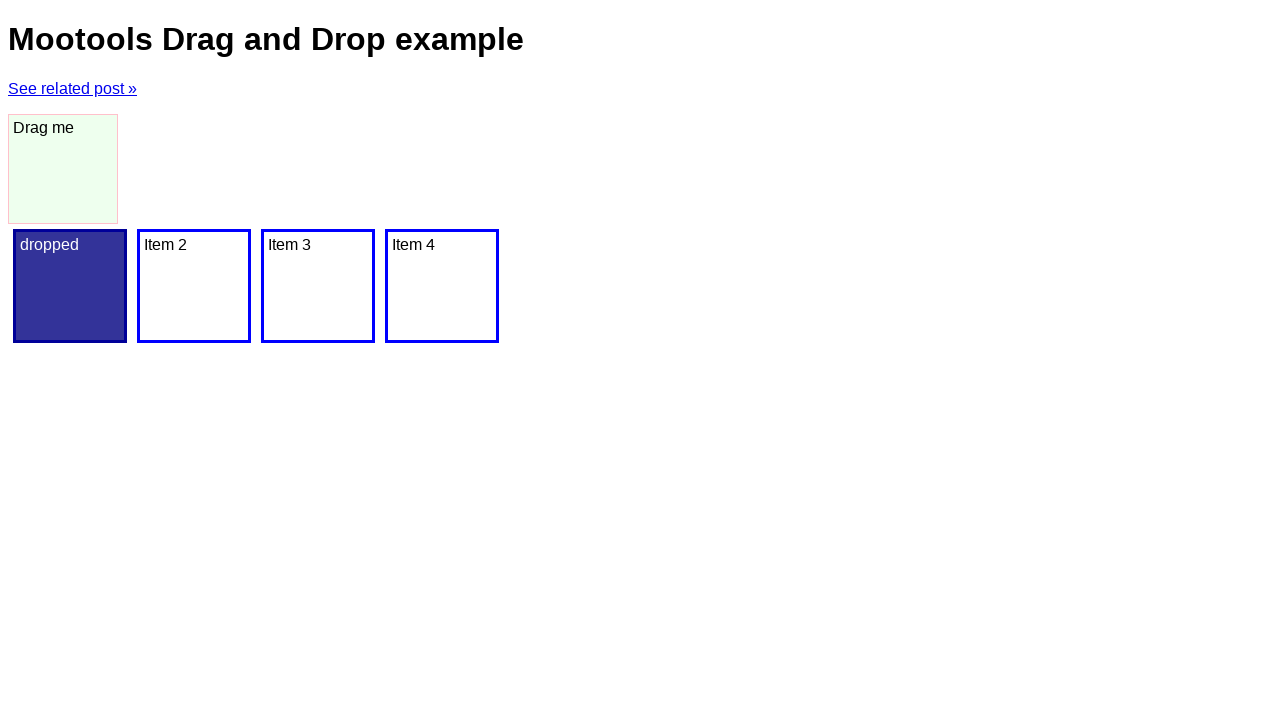